Tests a registration form by filling in login and password fields, checking agreement checkbox, and submitting the form

Starting URL: https://victoretc.github.io/selenium_waits/

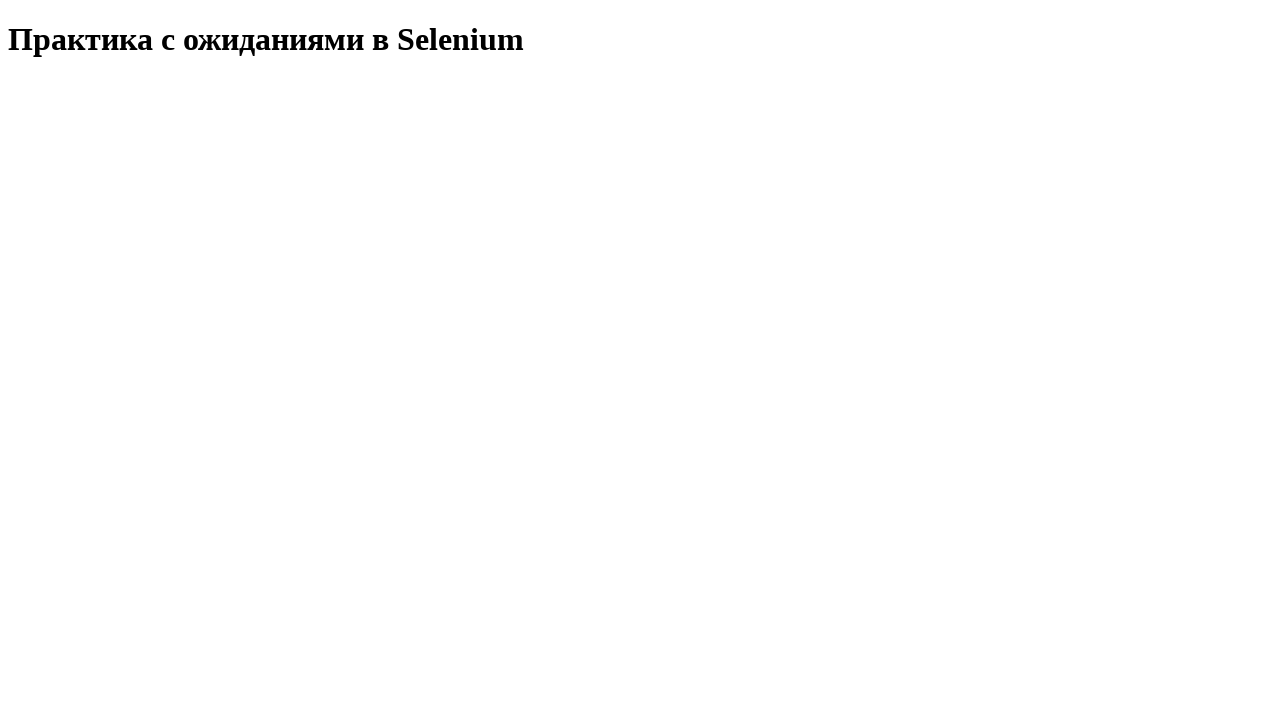

Clicked start test button at (80, 90) on xpath=//*[@id="startTest"]
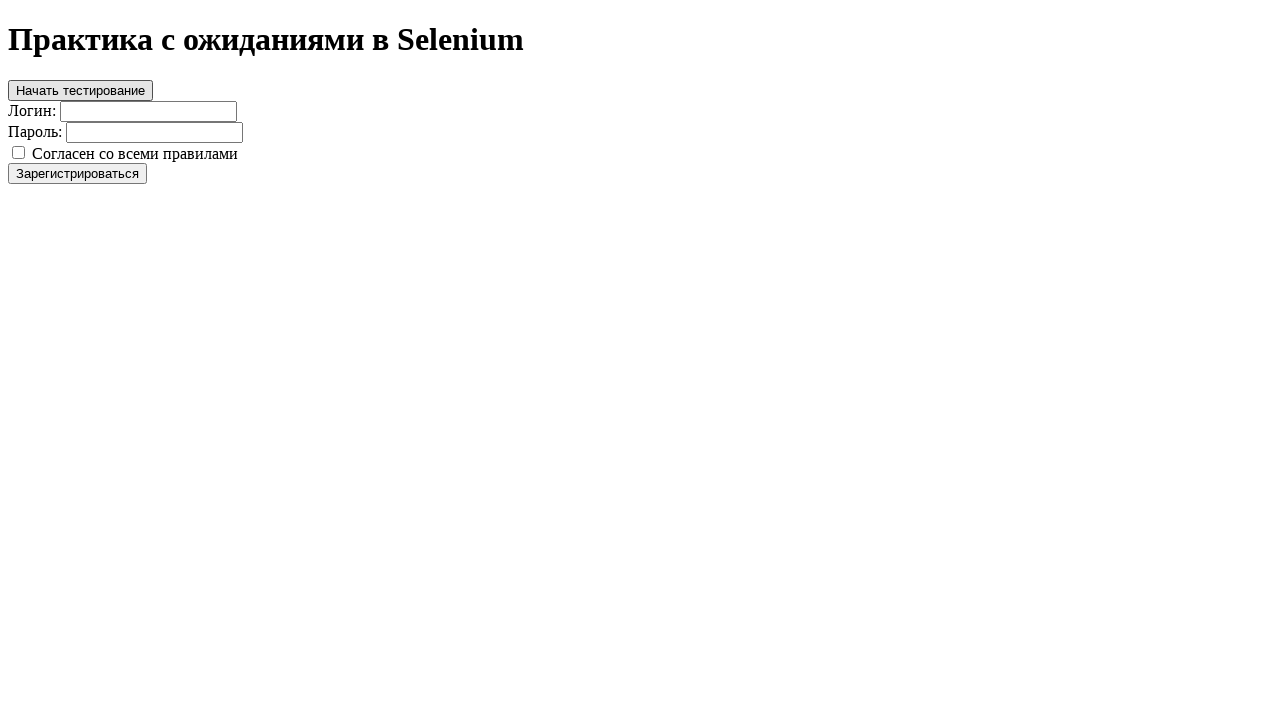

Filled login field with 'testuser123' on #login
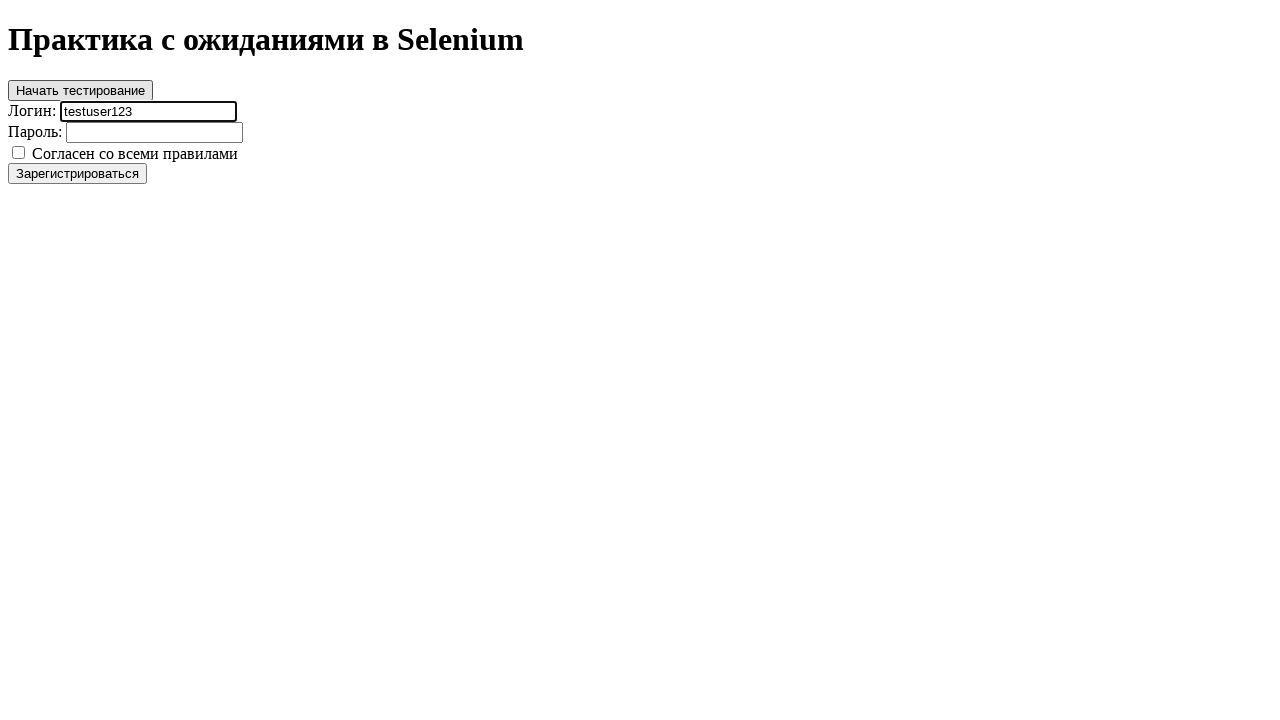

Filled password field with 'testpass456' on #password
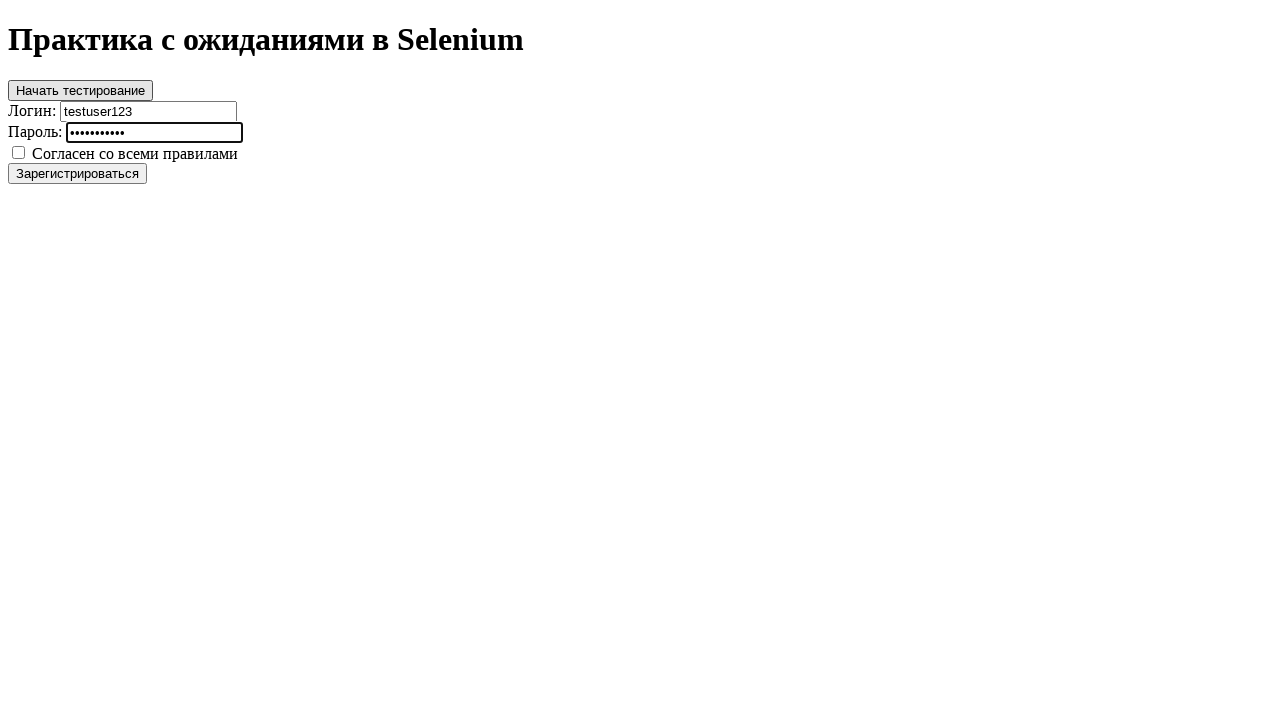

Checked agreement checkbox at (18, 152) on #agree
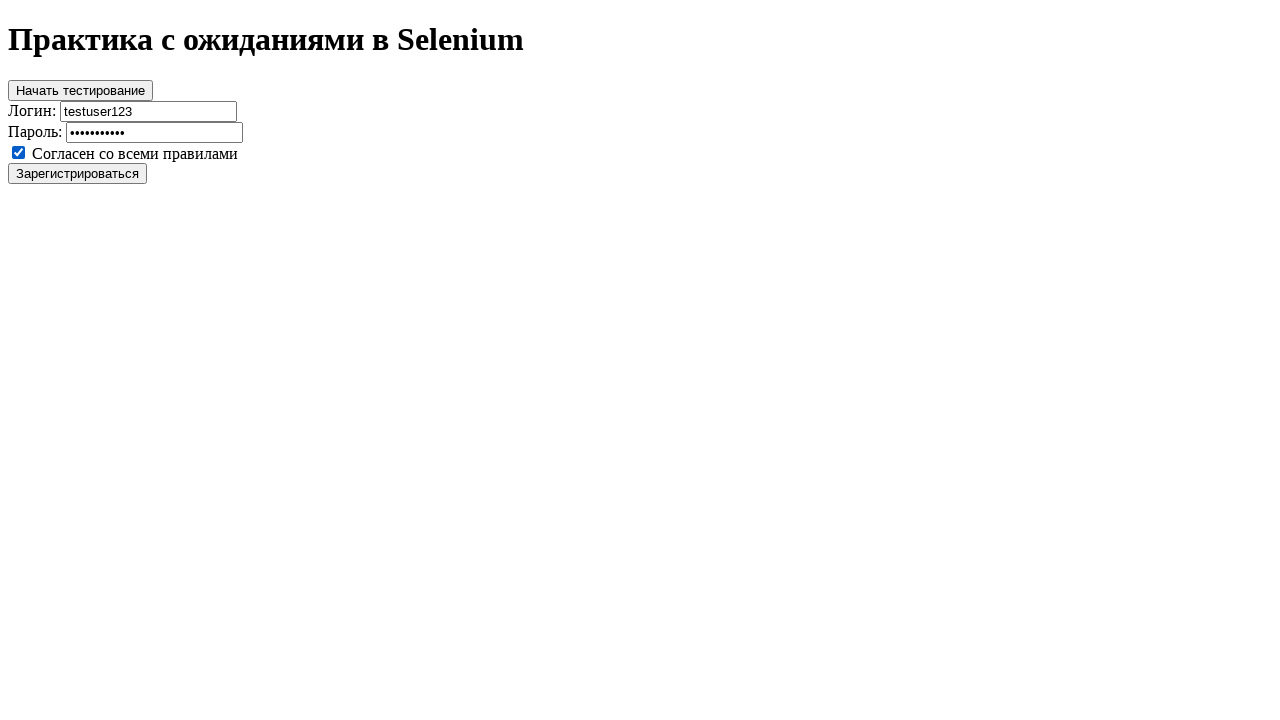

Clicked registration button at (78, 173) on text=Зарегистрироваться
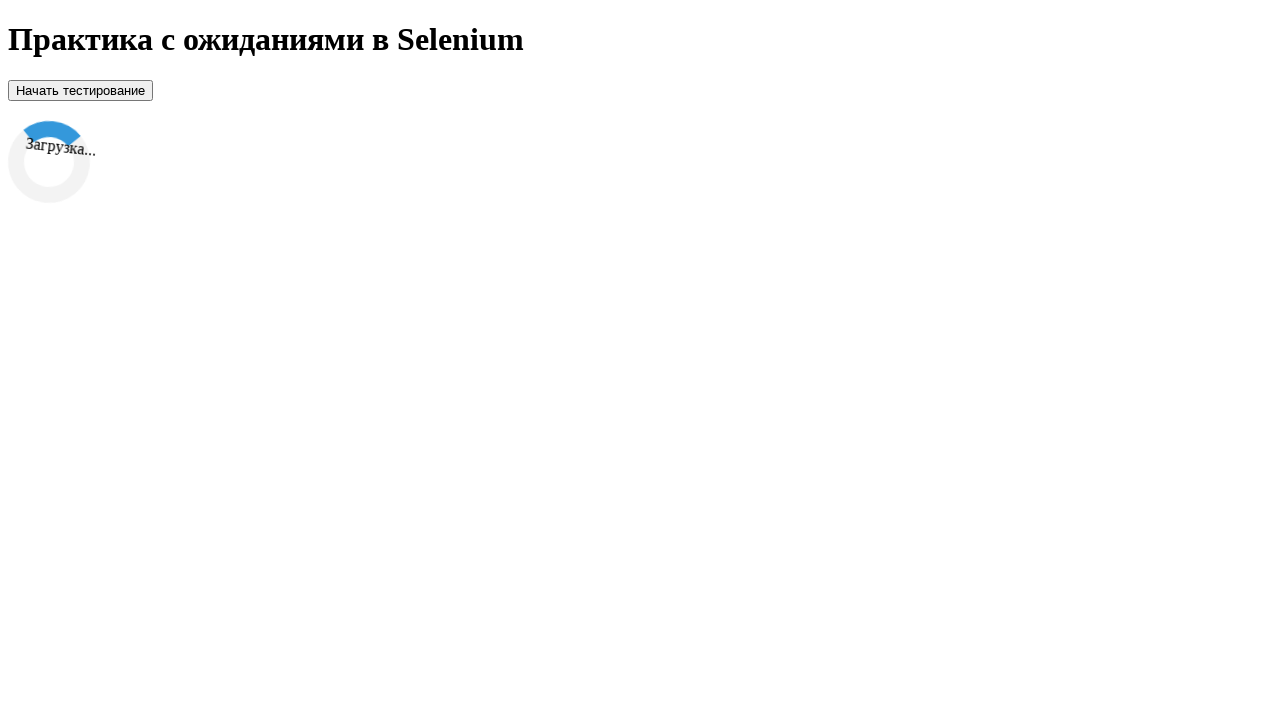

Registration success message appeared
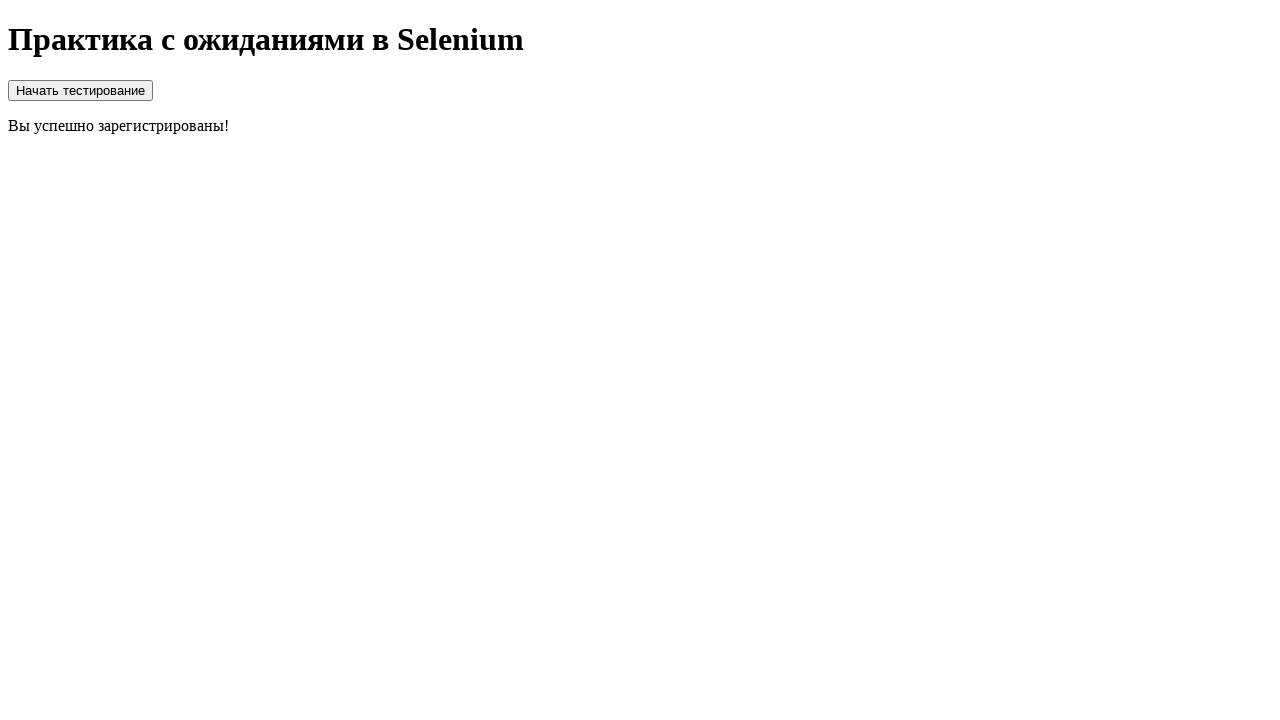

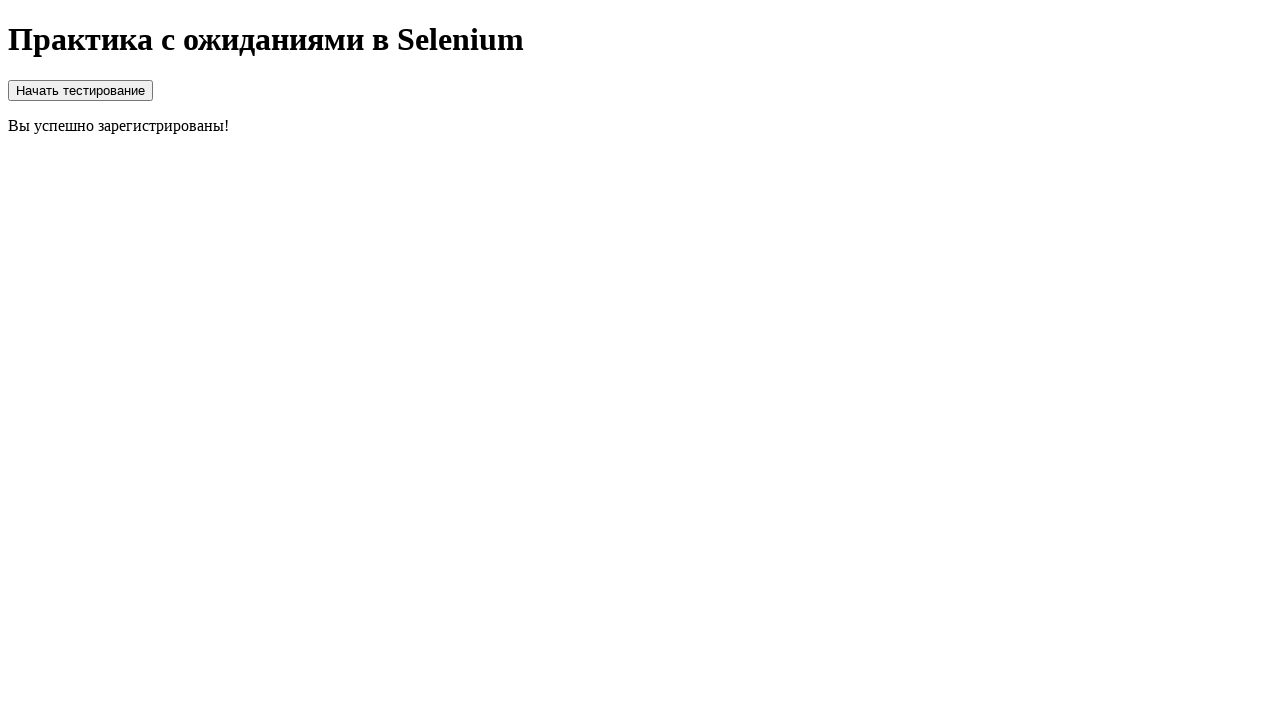